Tests that entered text is trimmed when editing a todo item

Starting URL: https://demo.playwright.dev/todomvc

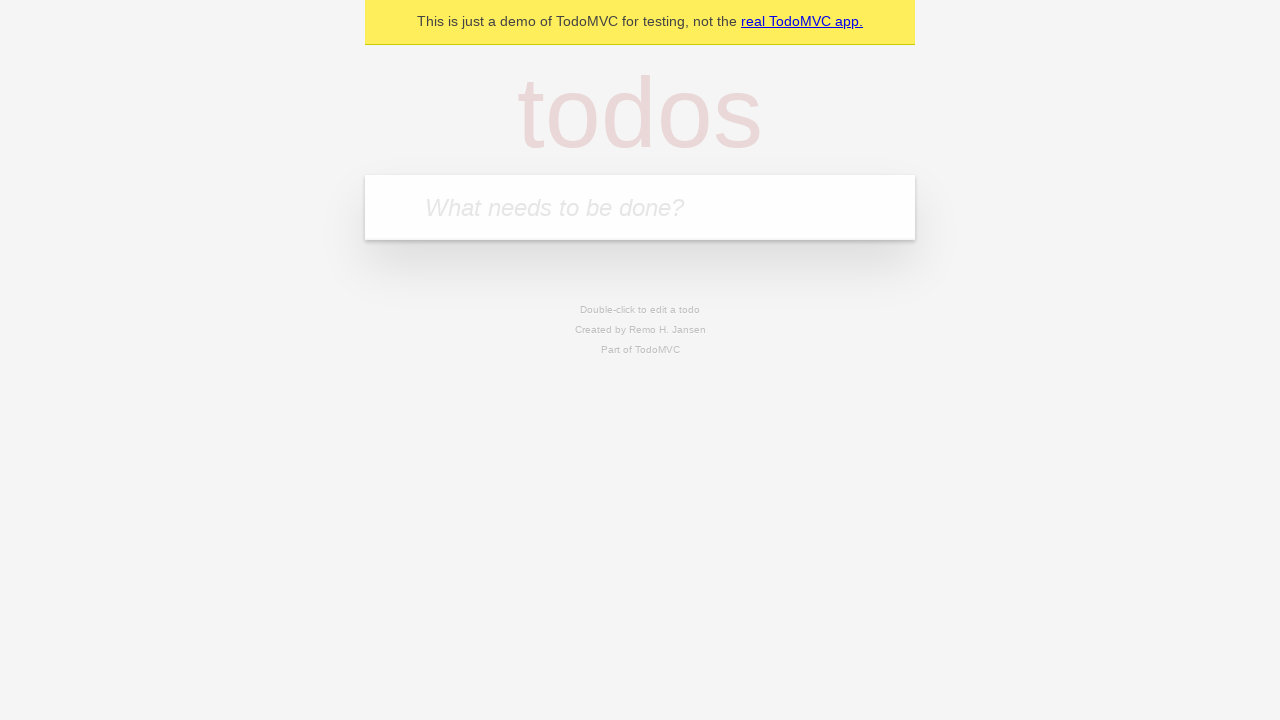

Filled todo input with 'buy some cheese' on internal:attr=[placeholder="What needs to be done?"i]
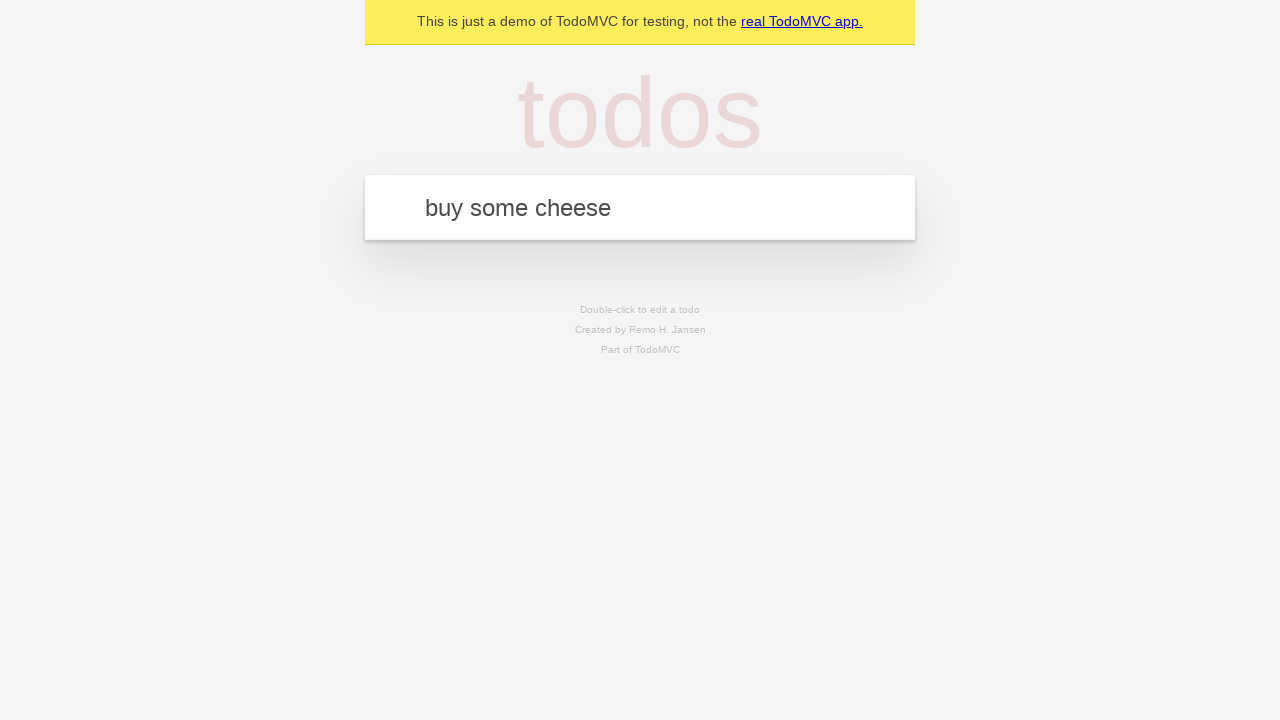

Pressed Enter to create first todo on internal:attr=[placeholder="What needs to be done?"i]
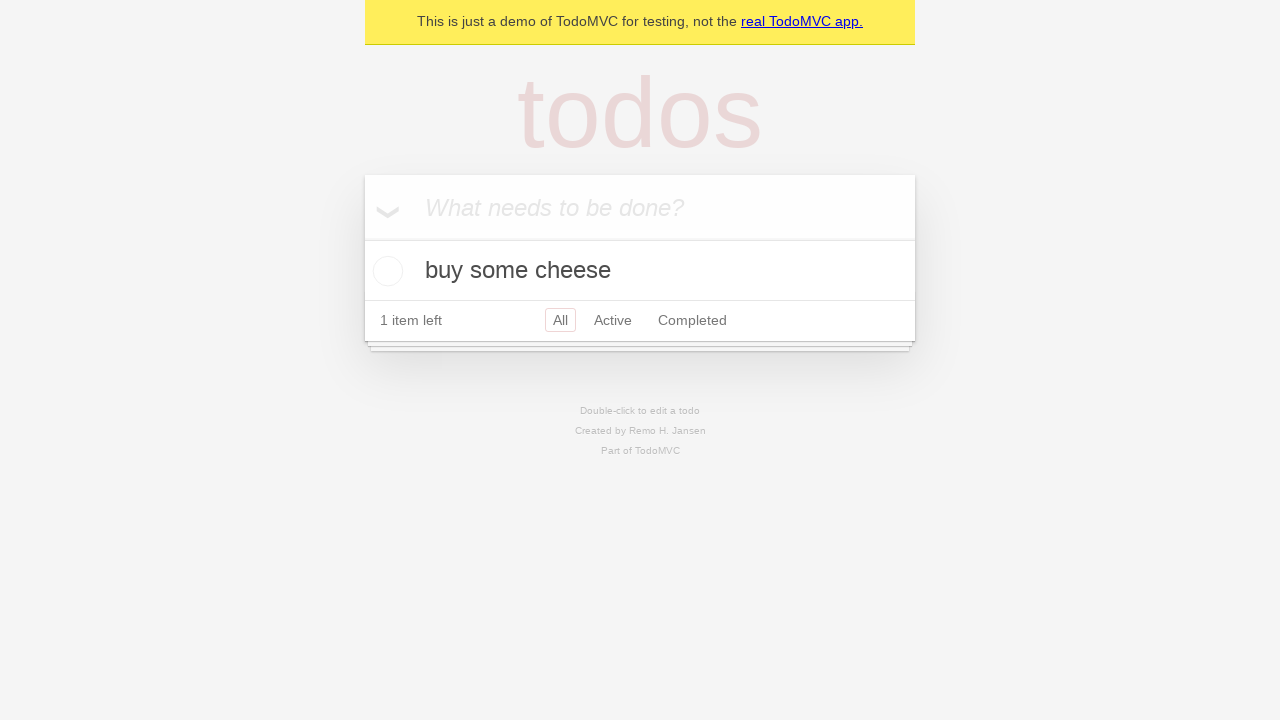

Filled todo input with 'feed the cat' on internal:attr=[placeholder="What needs to be done?"i]
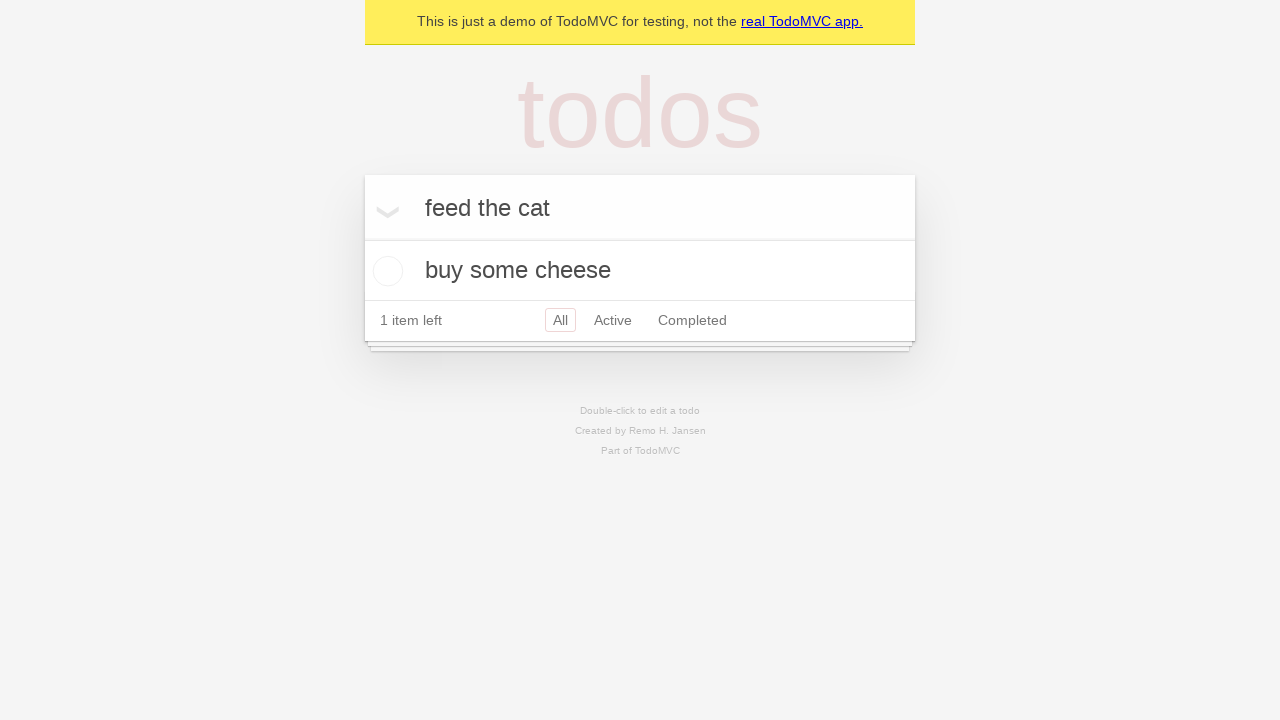

Pressed Enter to create second todo on internal:attr=[placeholder="What needs to be done?"i]
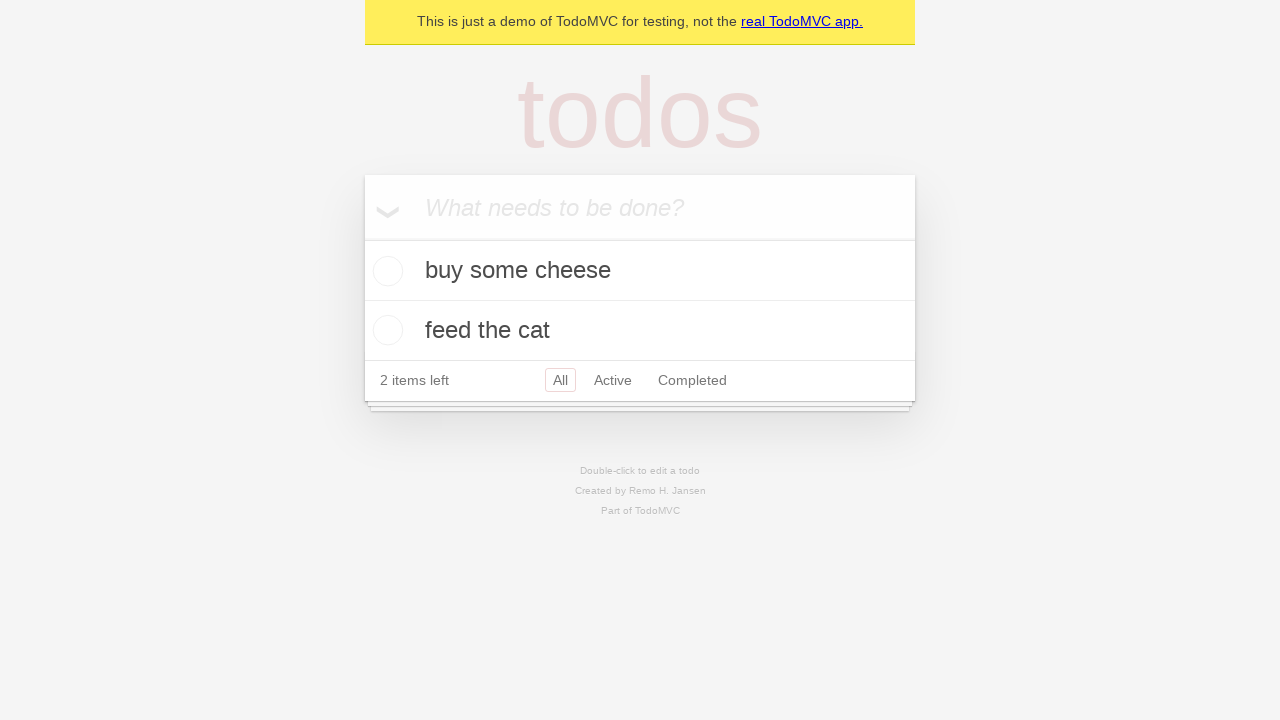

Filled todo input with 'book a doctors appointment' on internal:attr=[placeholder="What needs to be done?"i]
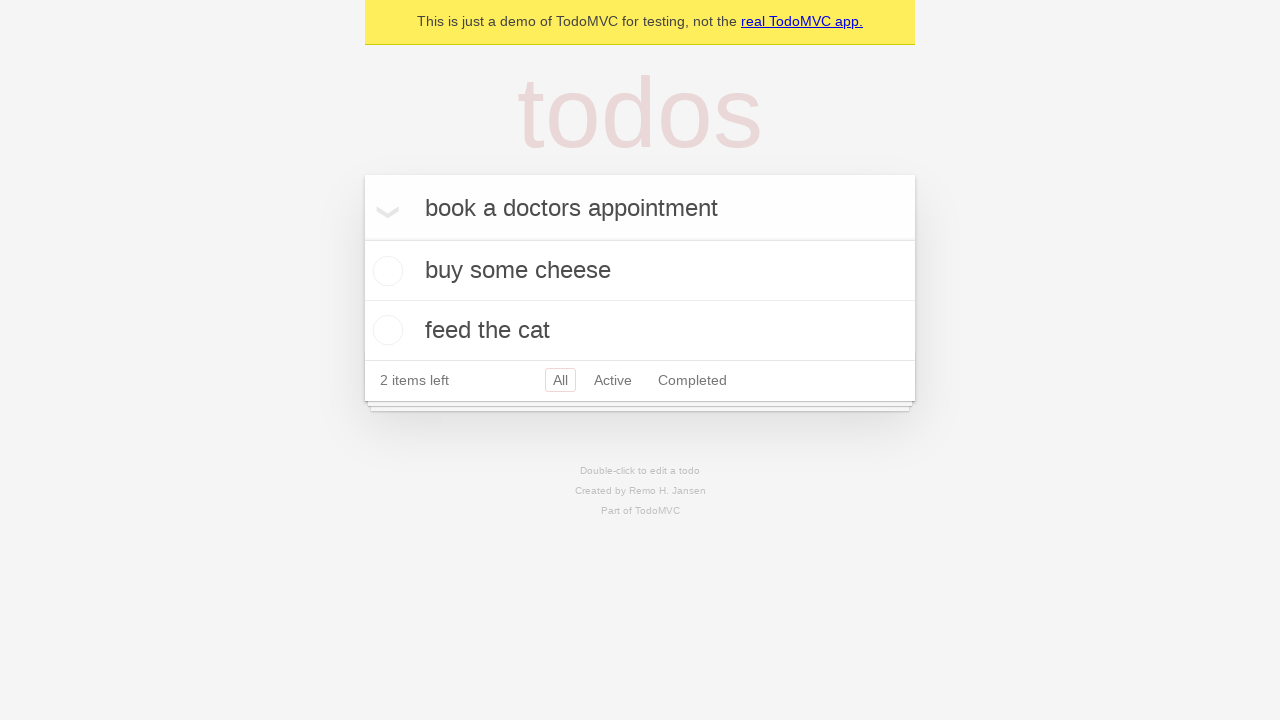

Pressed Enter to create third todo on internal:attr=[placeholder="What needs to be done?"i]
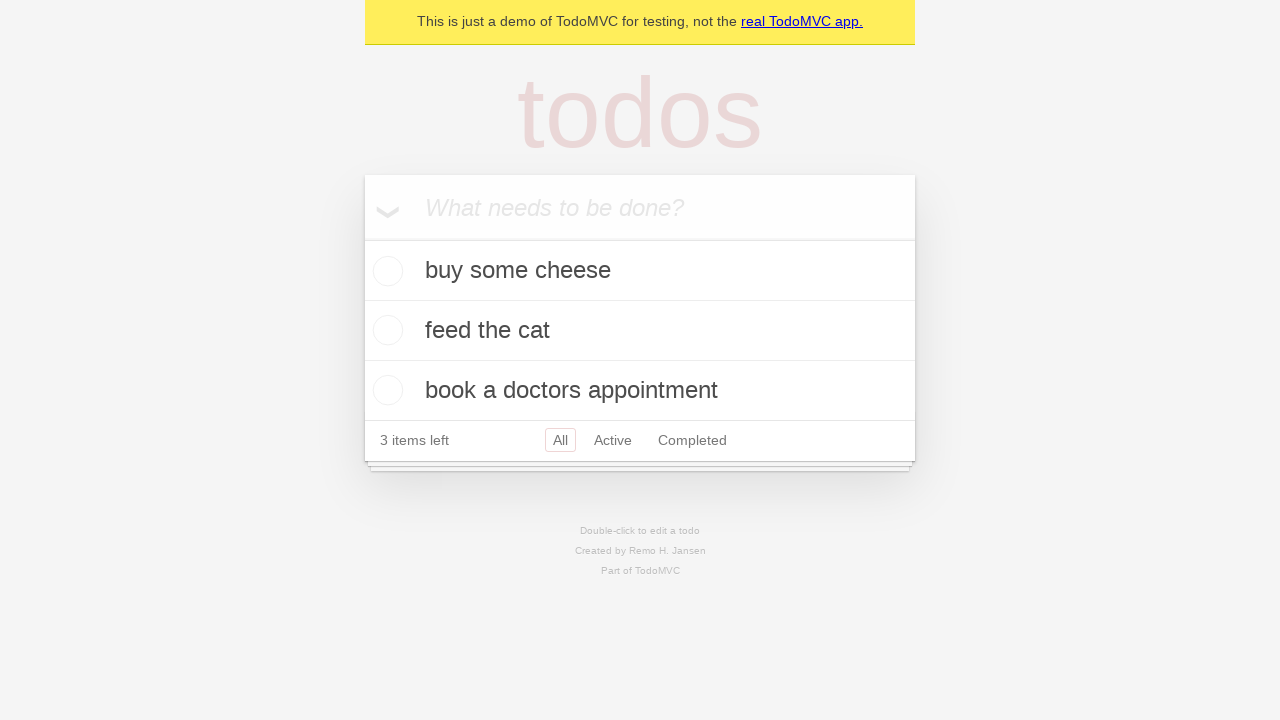

Double-clicked second todo item to enter edit mode at (640, 331) on internal:testid=[data-testid="todo-item"s] >> nth=1
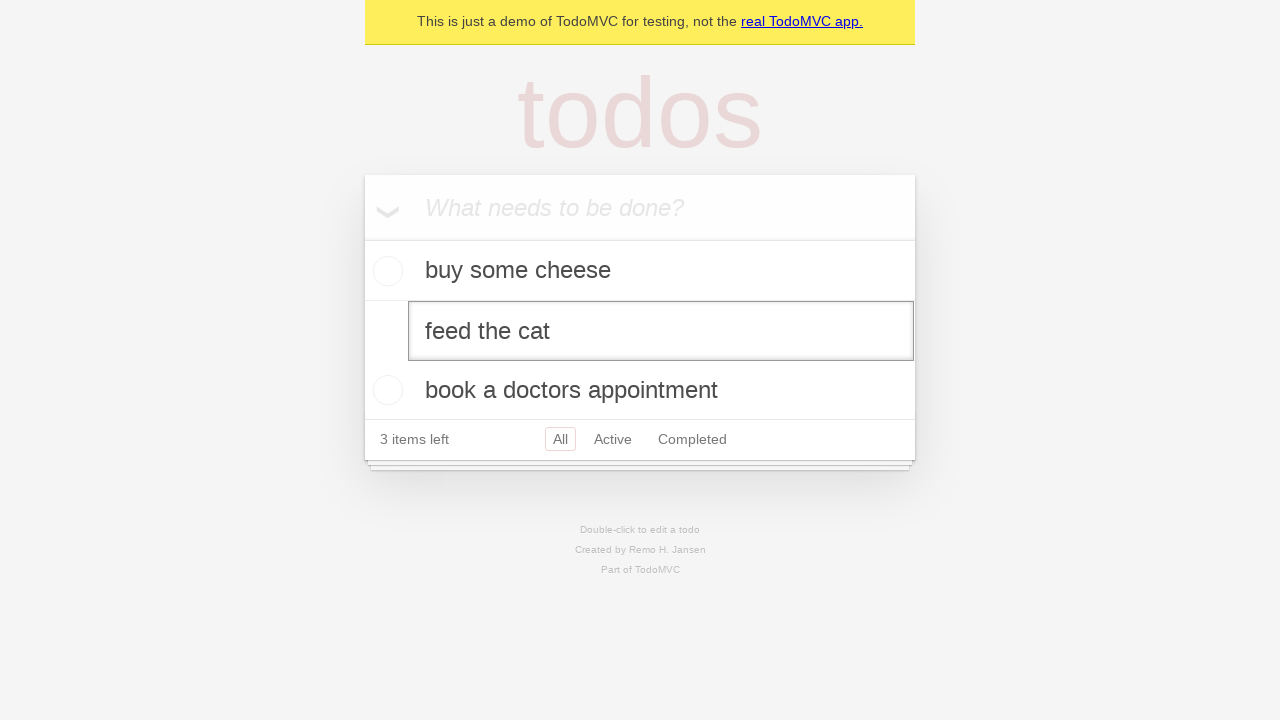

Filled edit field with text containing leading and trailing whitespace on internal:testid=[data-testid="todo-item"s] >> nth=1 >> internal:role=textbox[nam
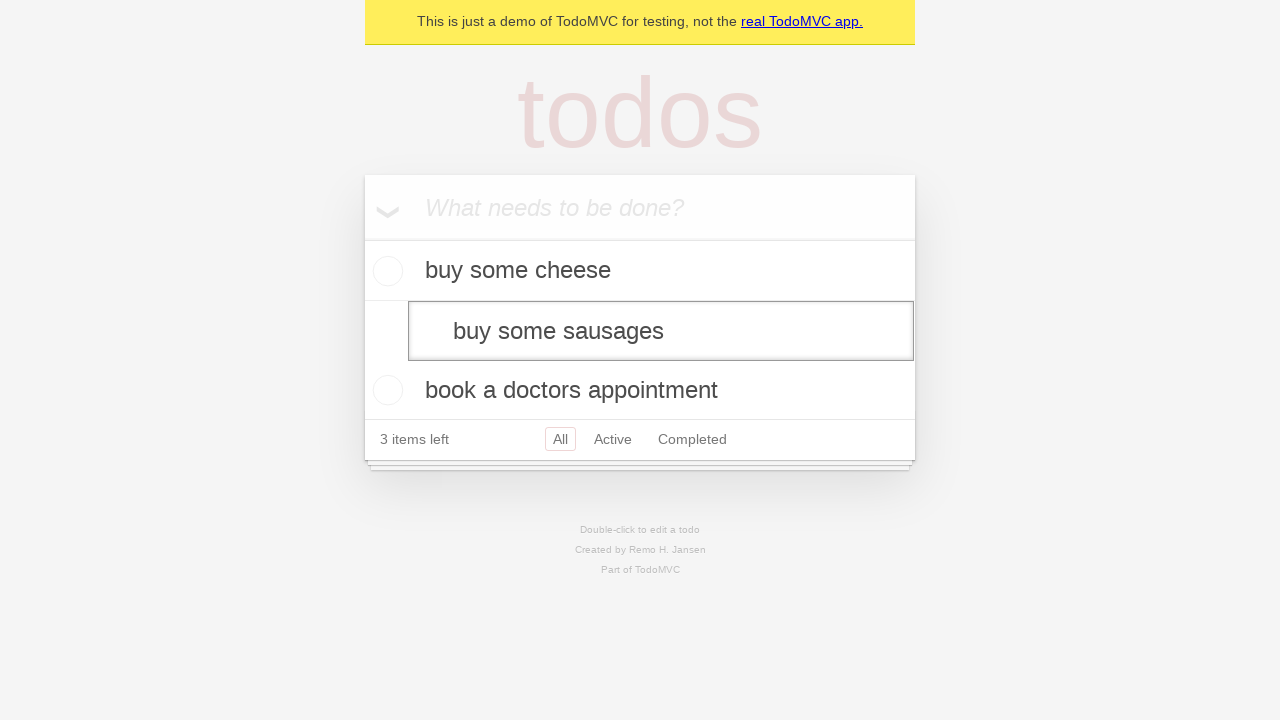

Pressed Enter to save edited todo, trimming whitespace on internal:testid=[data-testid="todo-item"s] >> nth=1 >> internal:role=textbox[nam
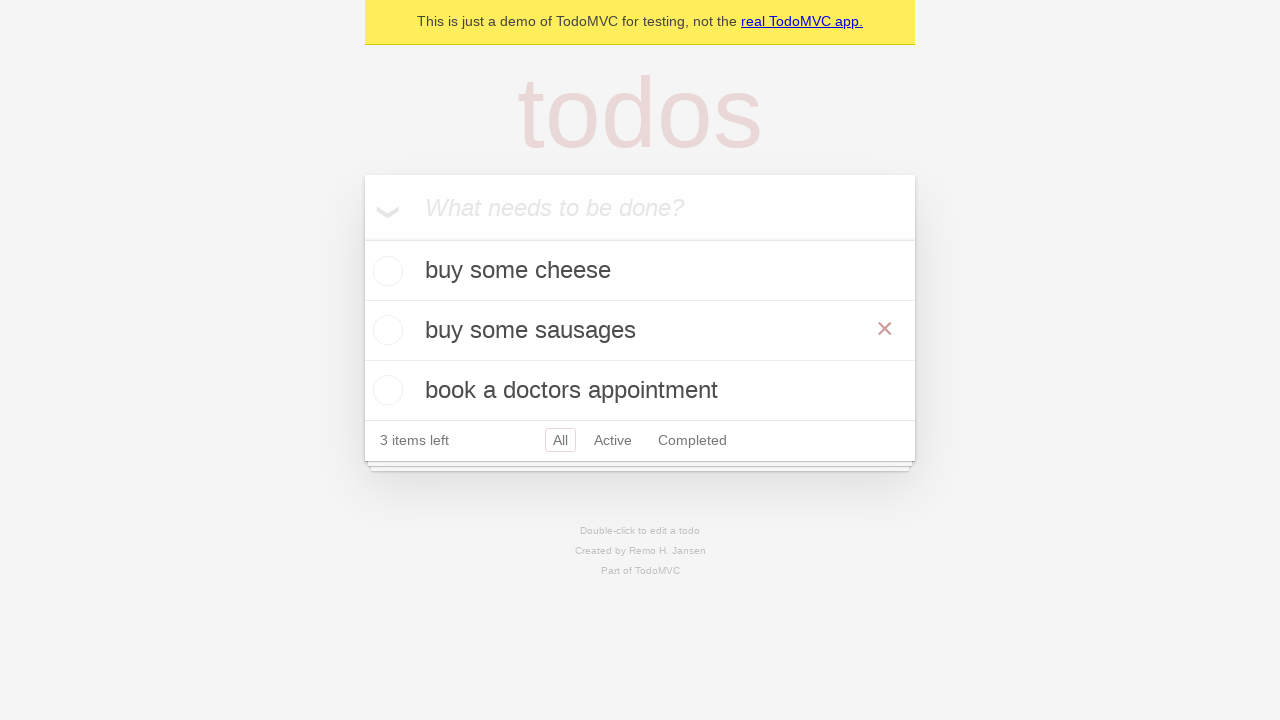

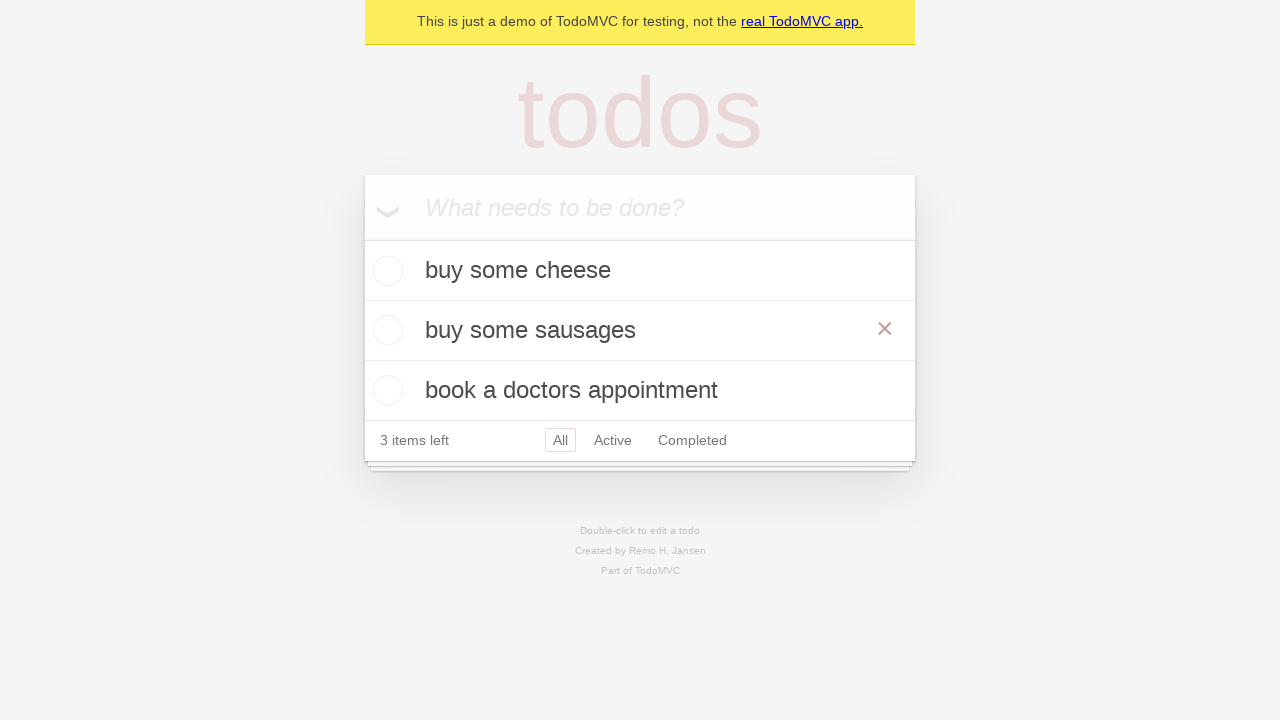